Tests dropdown select functionality by selecting Option 3, then Option 2, and verifying the result message shows Option 2 as selected

Starting URL: https://kristinek.github.io/site/examples/actions

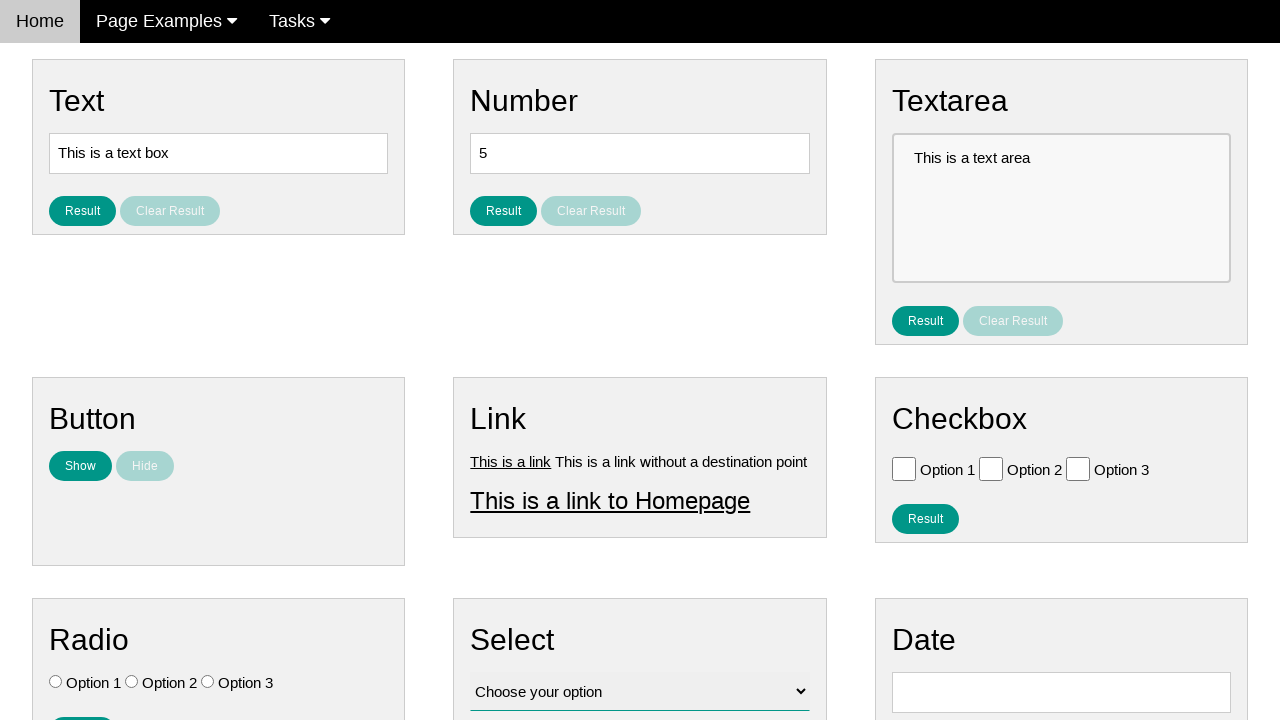

Selected Option 3 from dropdown on select#vfb-12
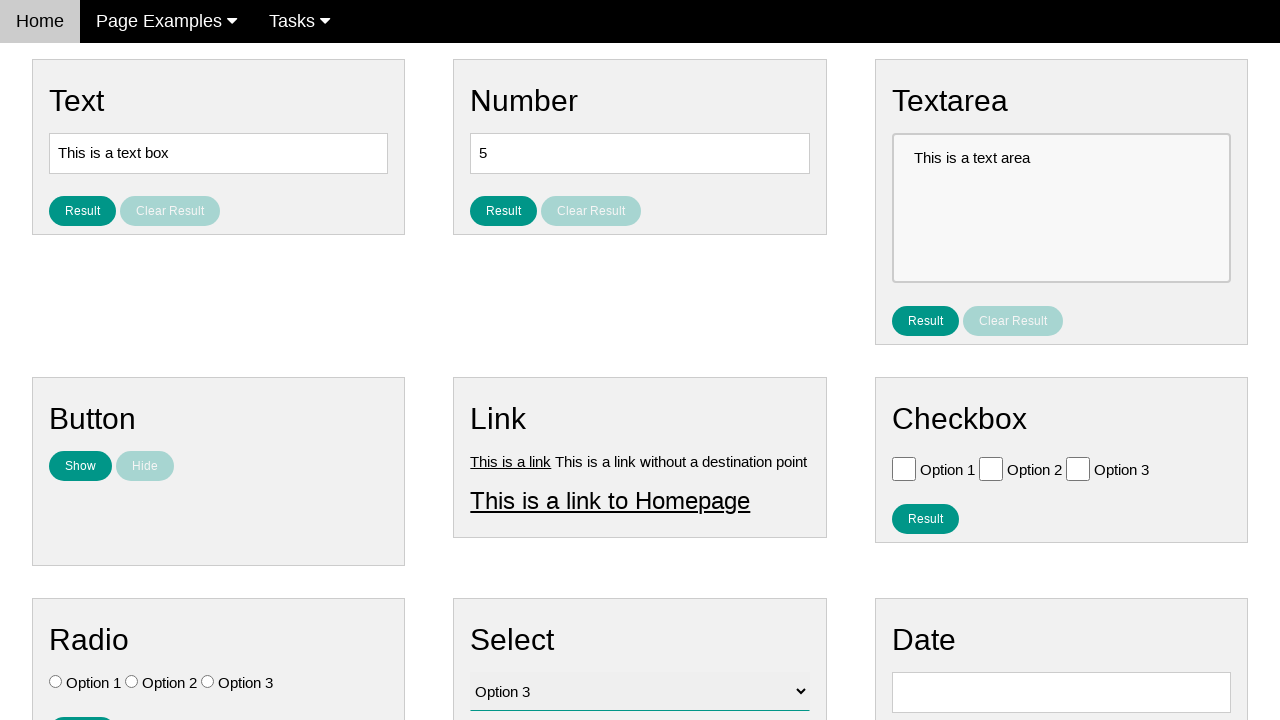

Selected Option 2 from dropdown on select#vfb-12
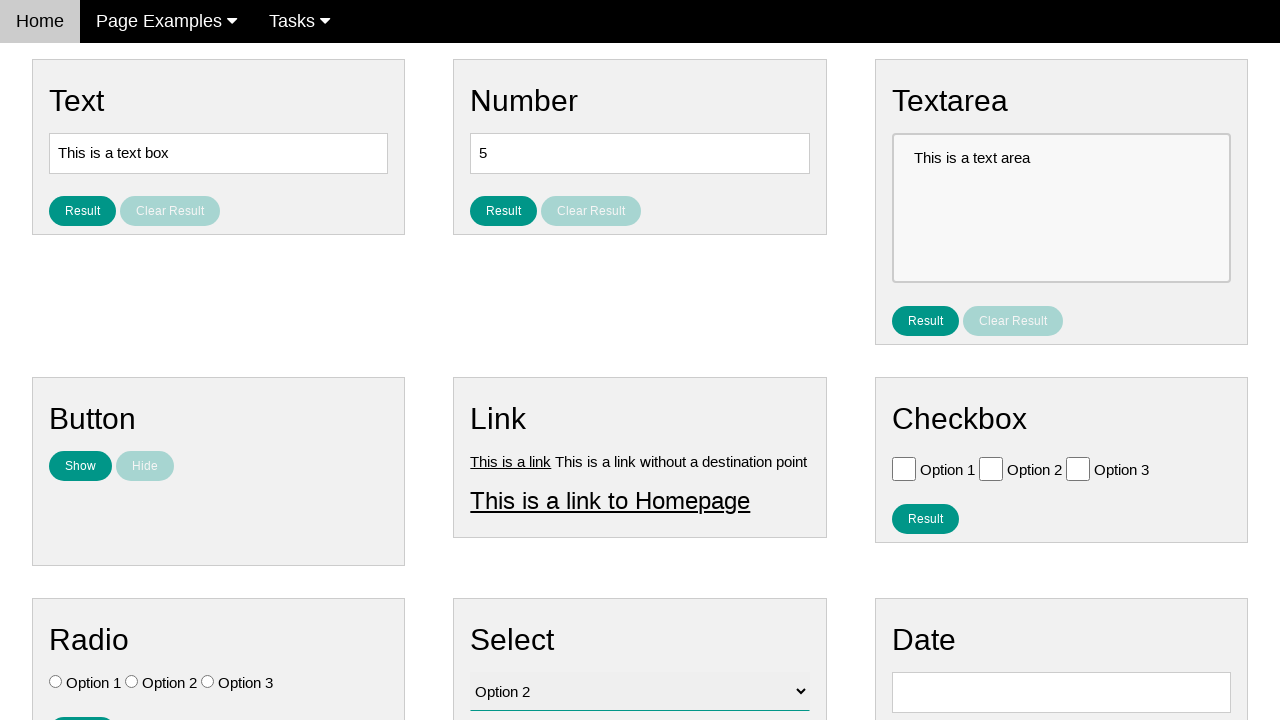

Clicked result button to display selected option at (504, 424) on #result_button_select
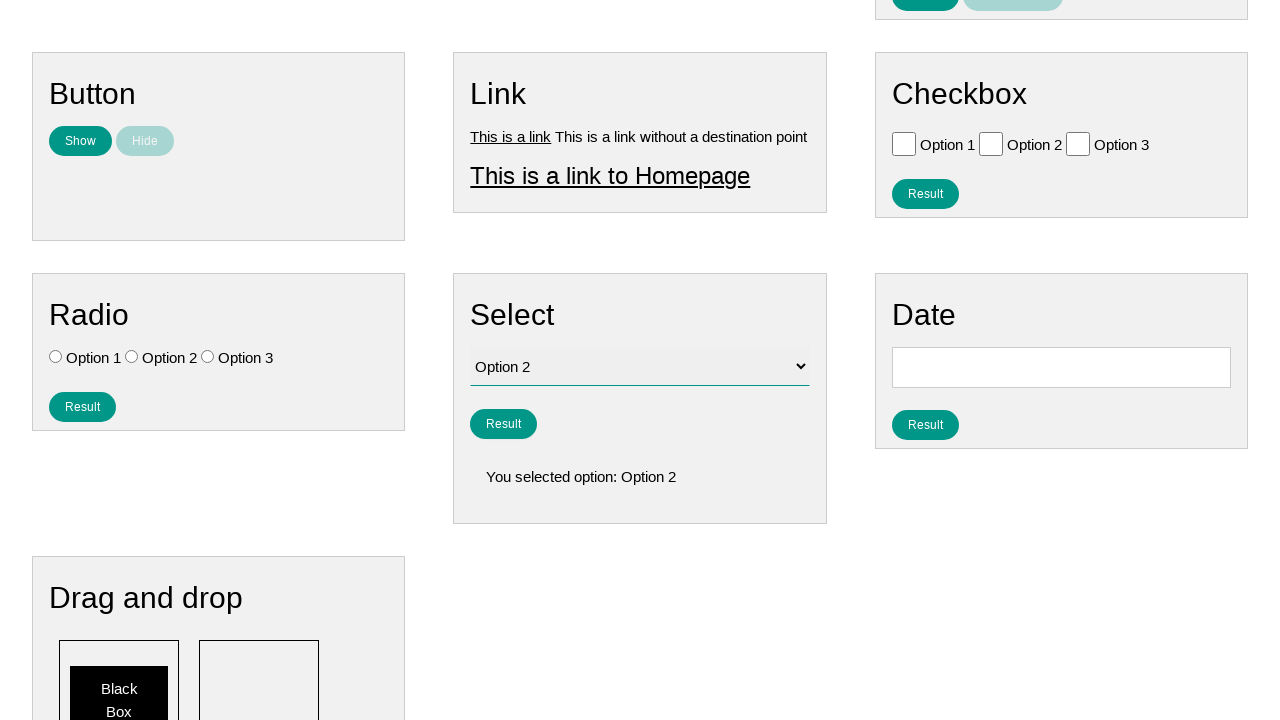

Result message appeared showing Option 2 as selected
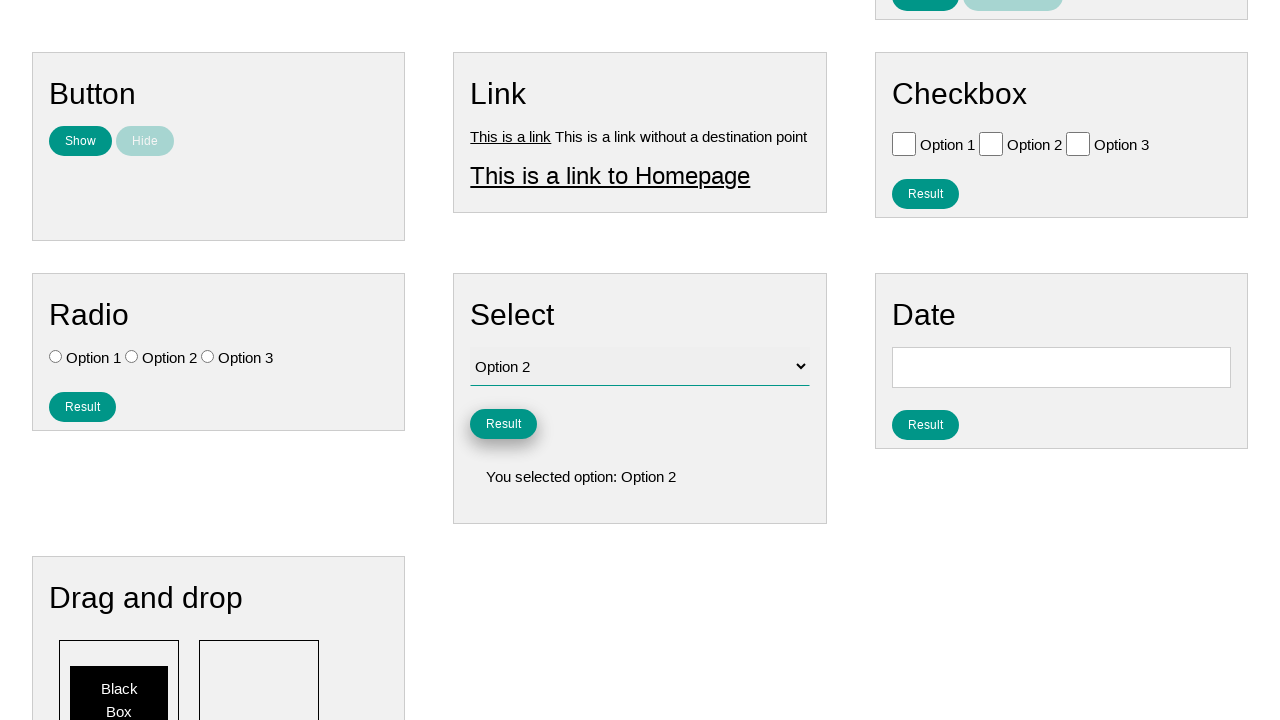

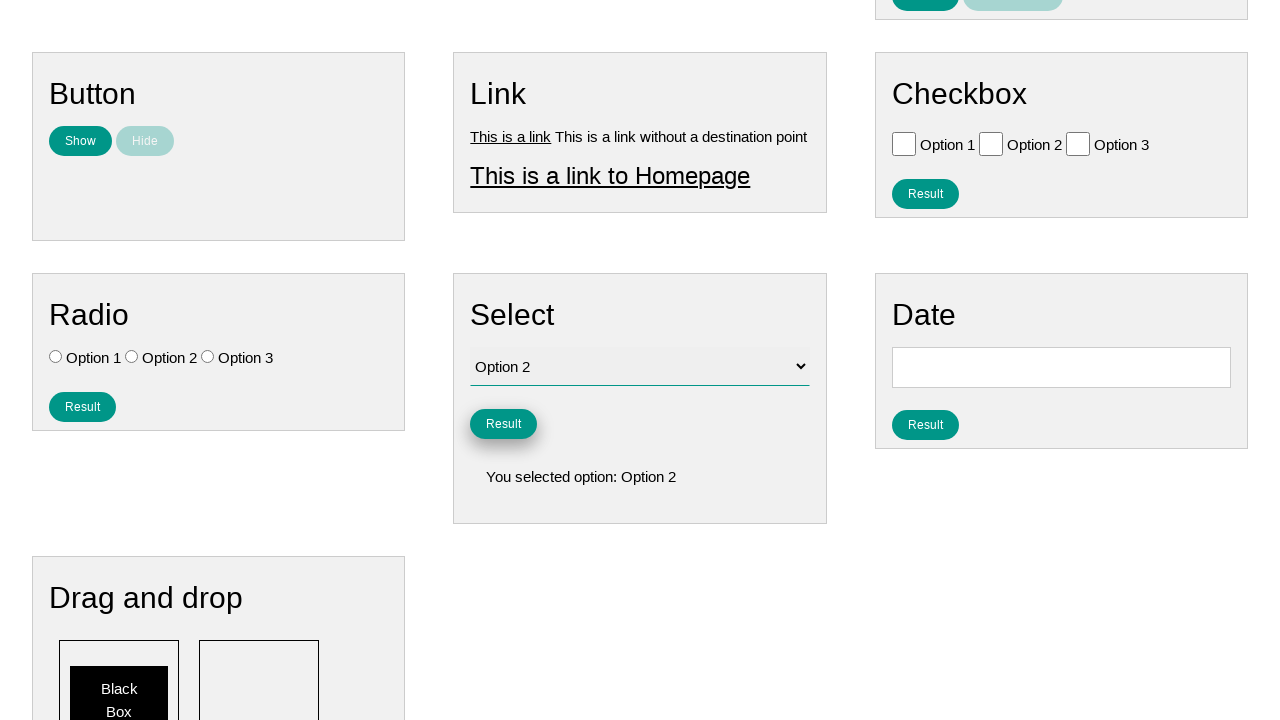